Tests drag and drop using low-level mouse actions - moves to element, clicks and holds, drags by offset, and releases

Starting URL: https://the-internet.herokuapp.com/drag_and_drop

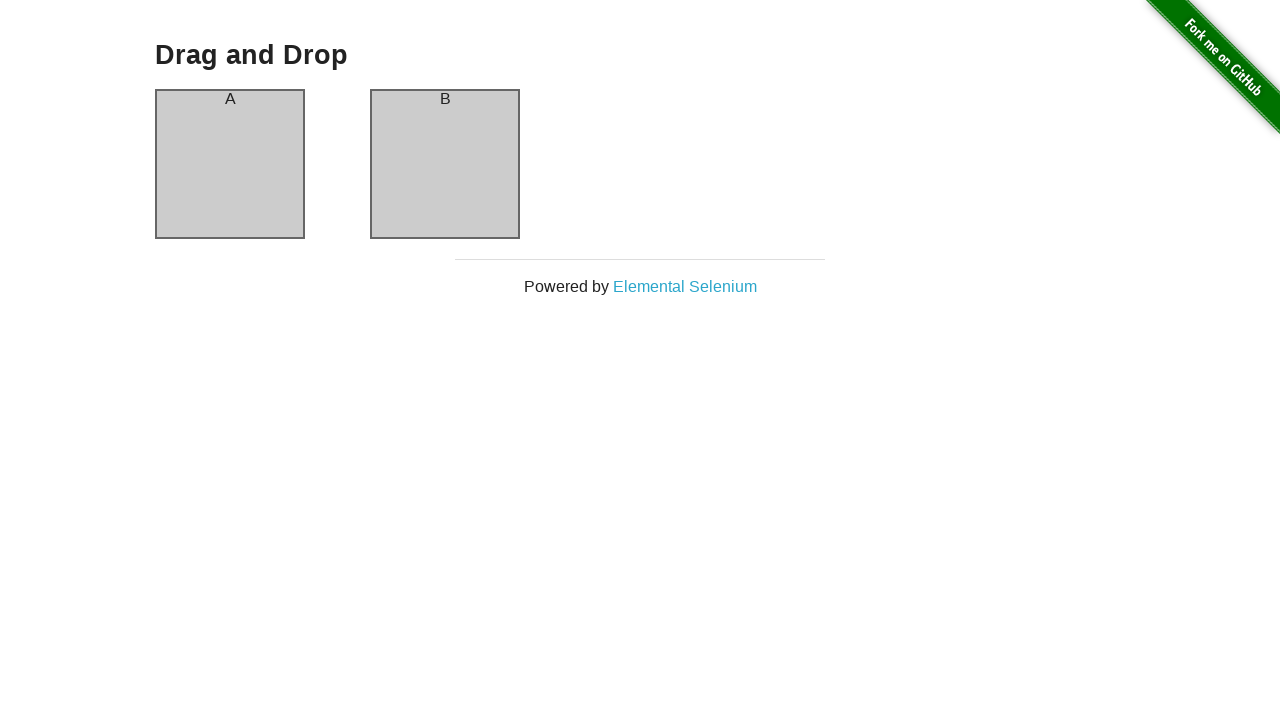

Located column-a element
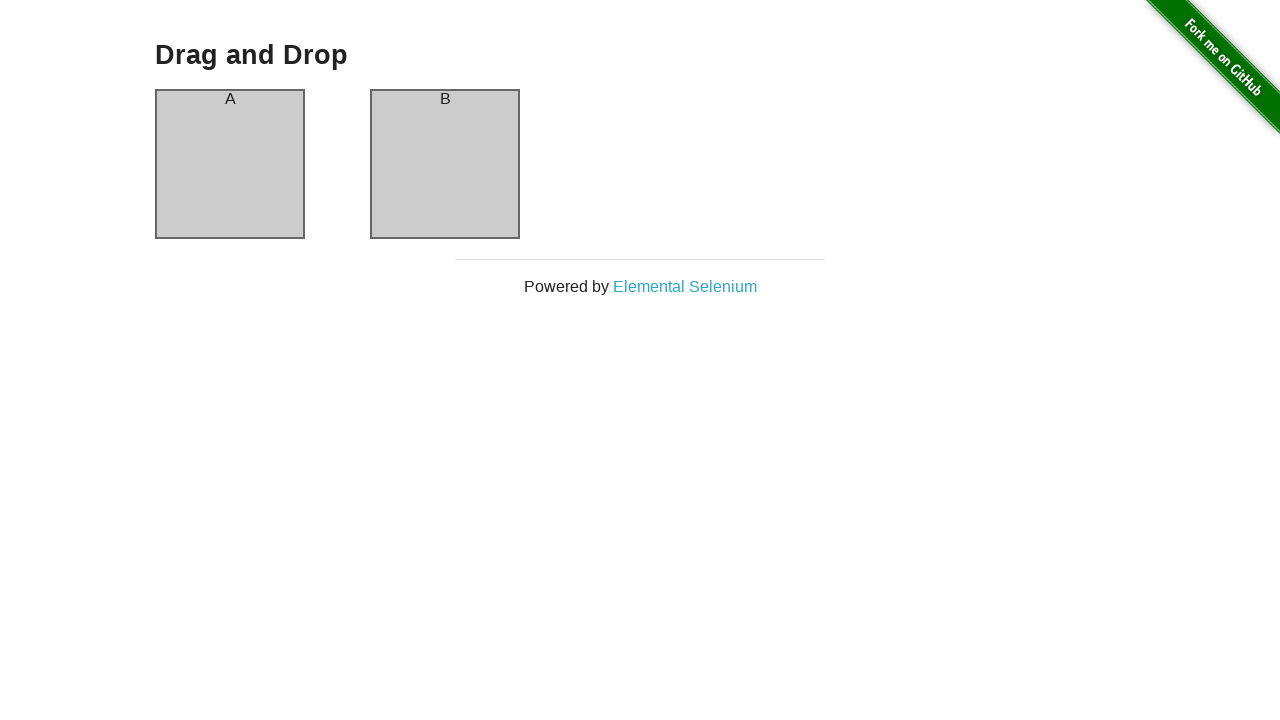

Retrieved bounding box of column-a
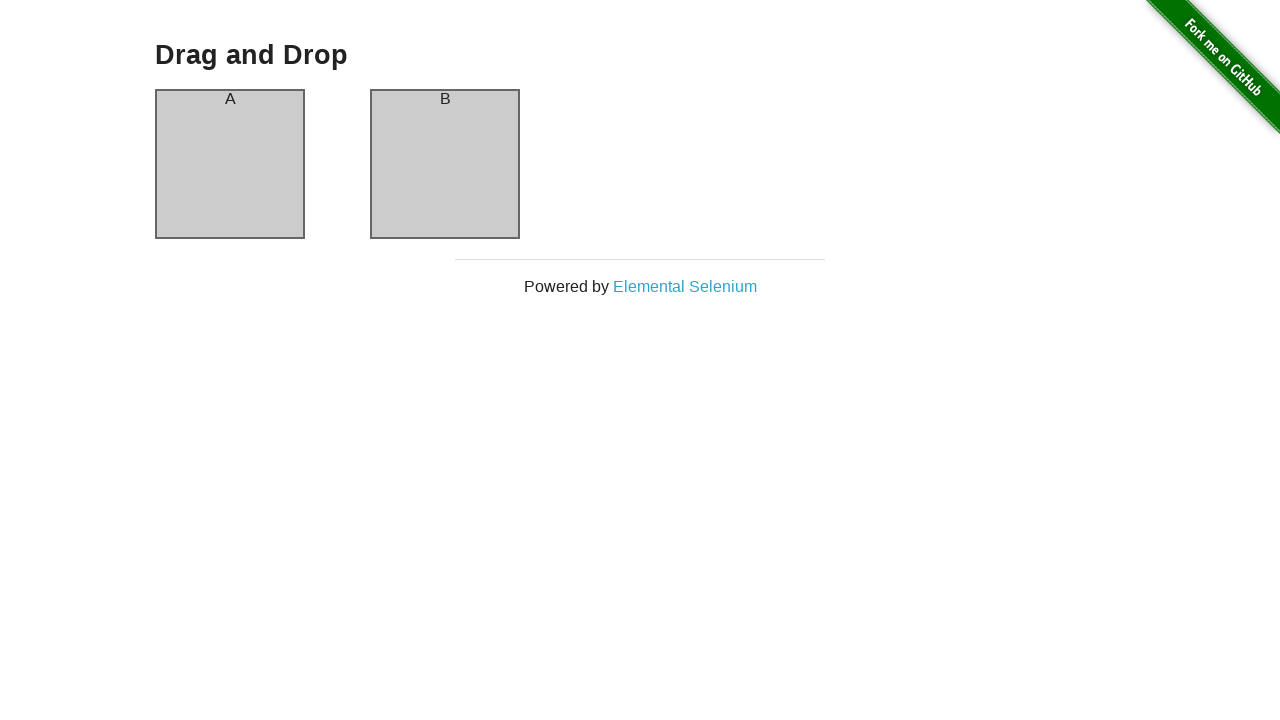

Moved mouse to center of column-a at (230, 164)
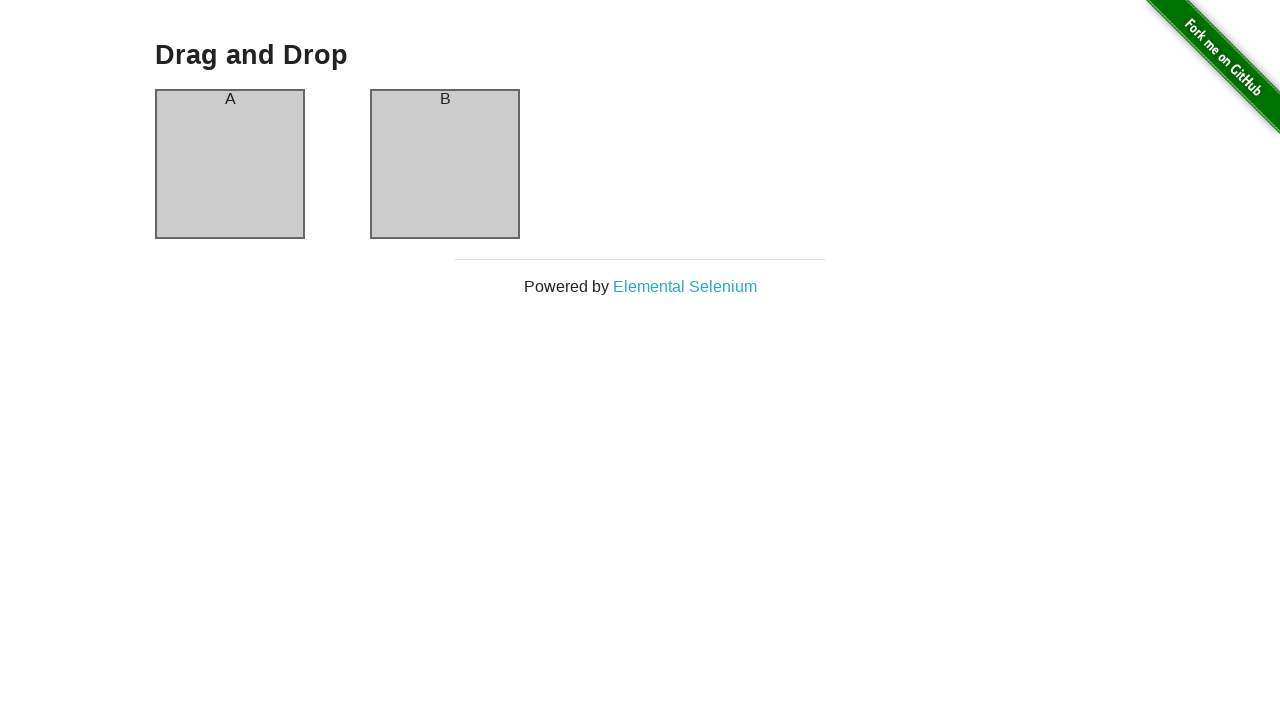

Pressed mouse button down to initiate drag at (230, 164)
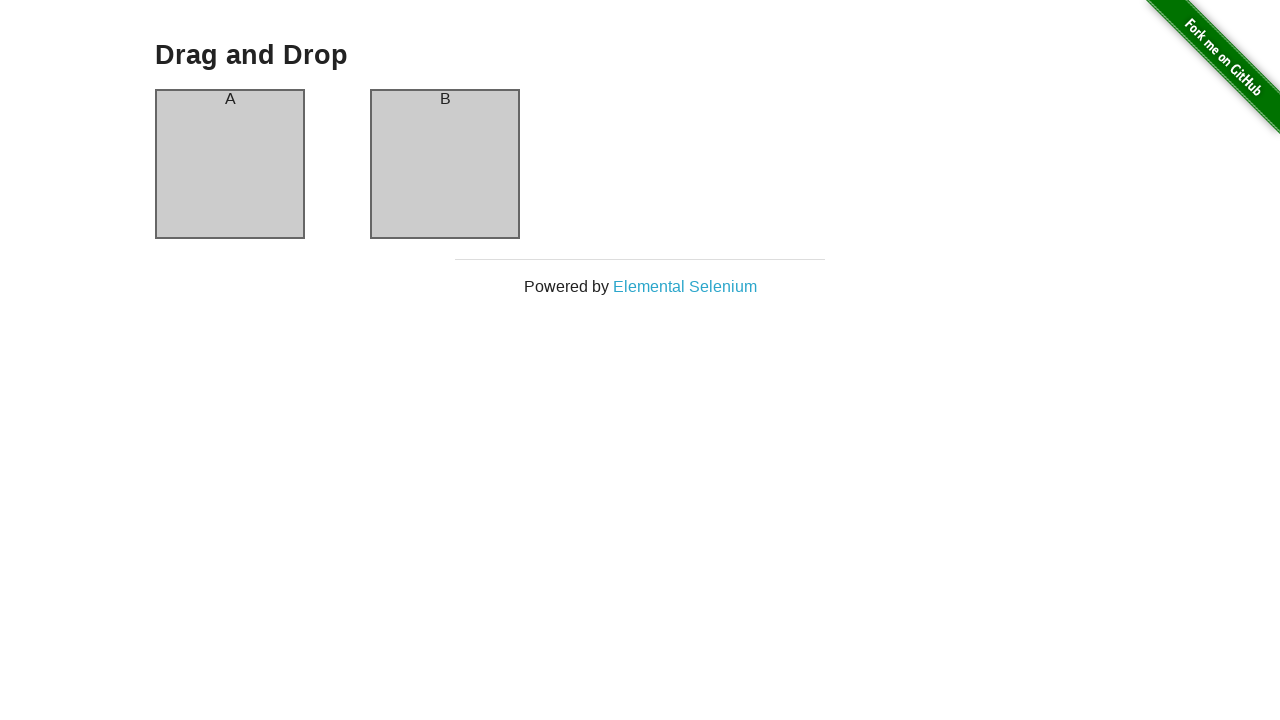

Dragged column-a element 200 pixels to the right toward column-b at (430, 164)
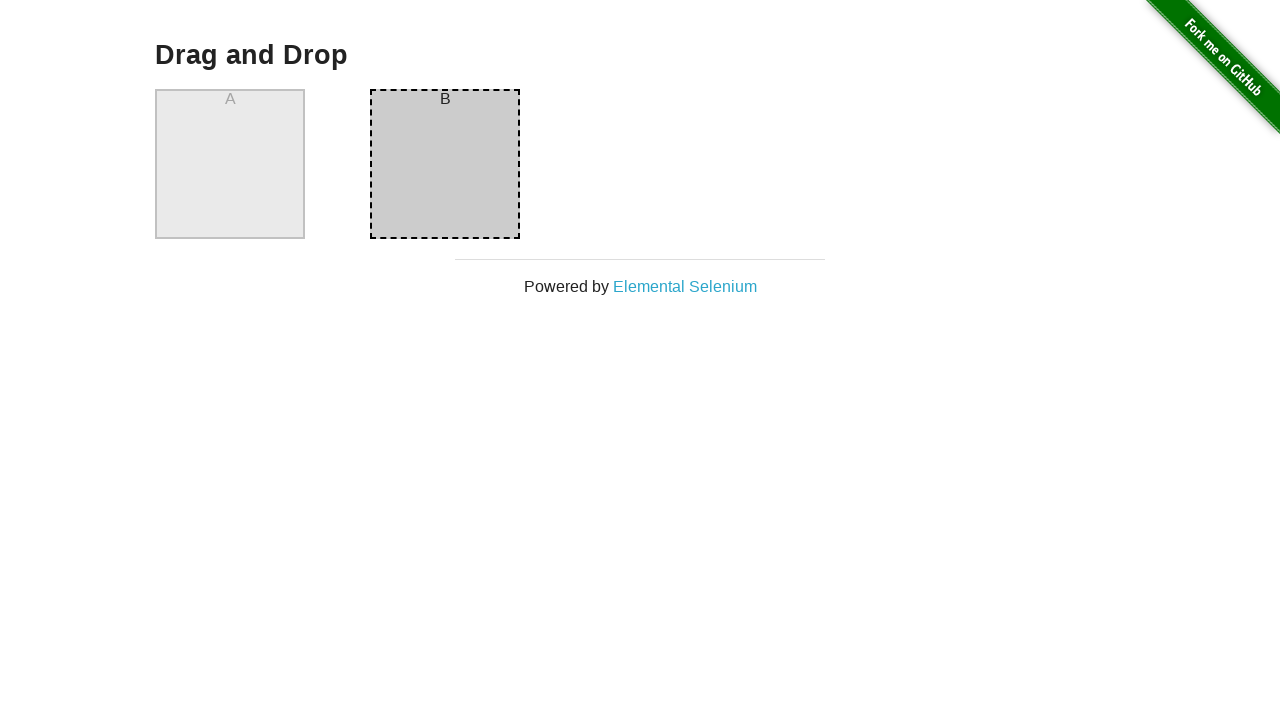

Released mouse button to complete drag and drop at (430, 164)
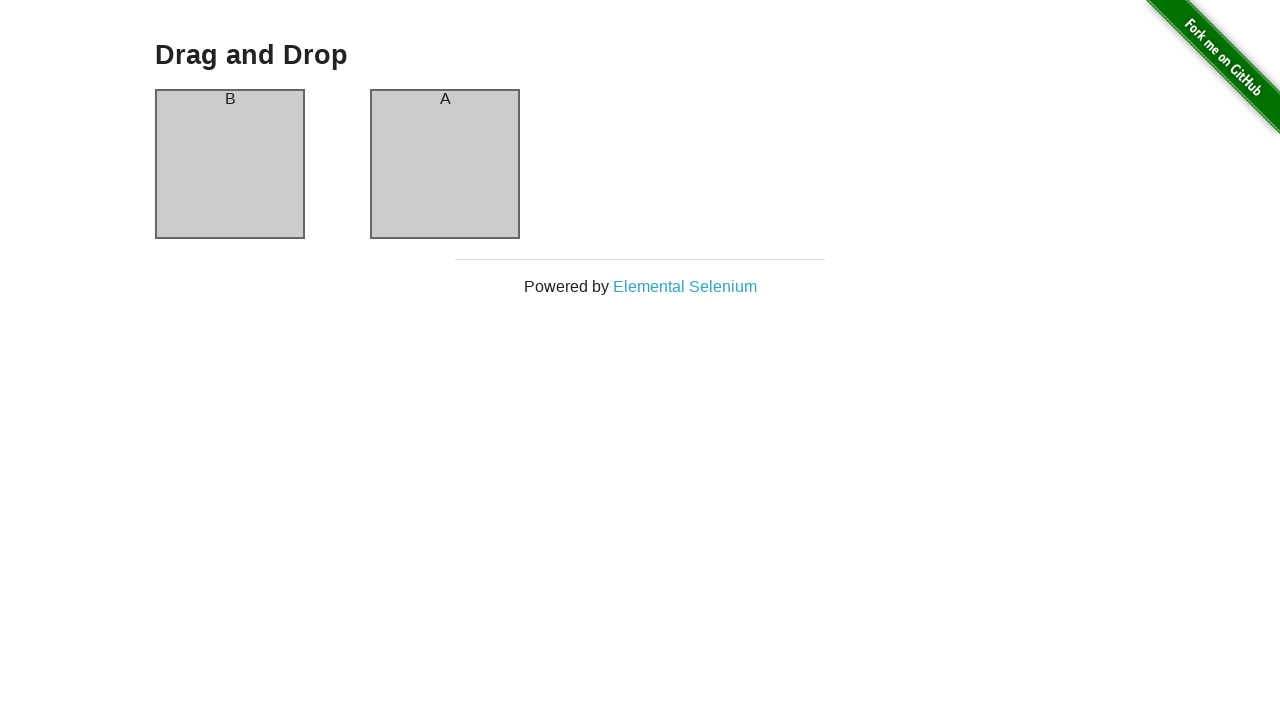

Verified column-a now contains text 'B' after drag and drop
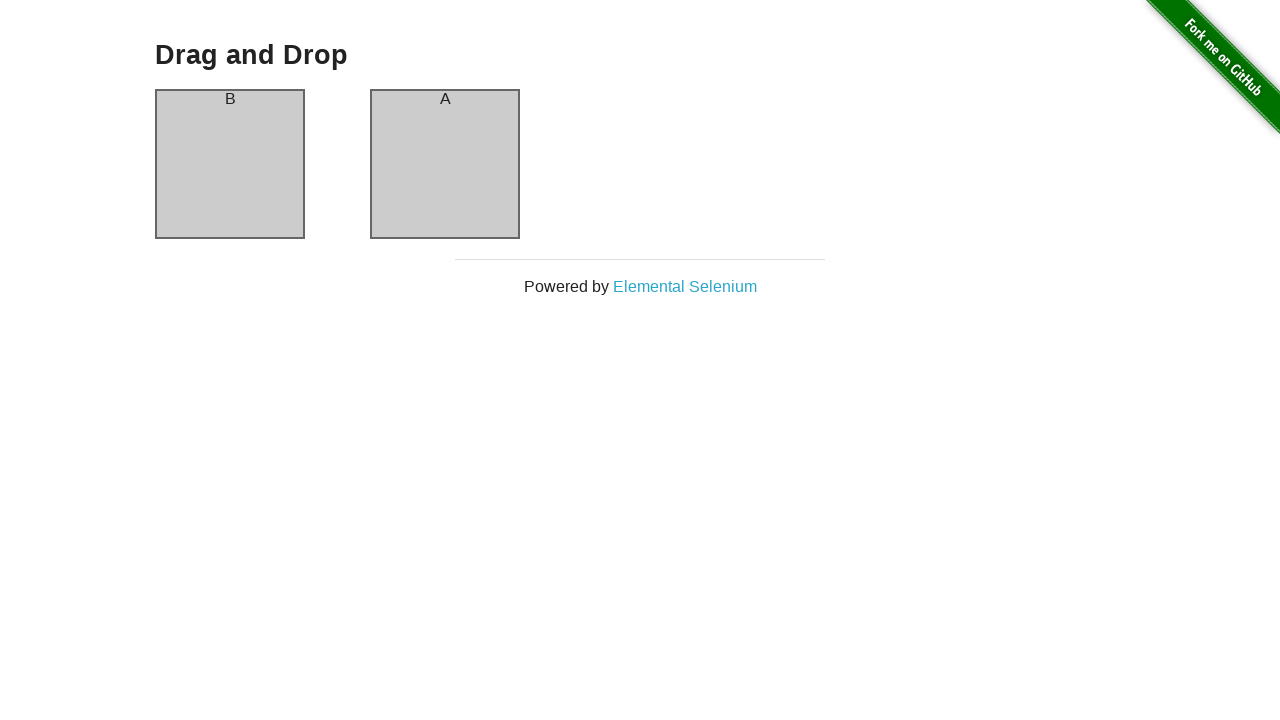

Verified column-b now contains text 'A' after drag and drop - elements successfully swapped
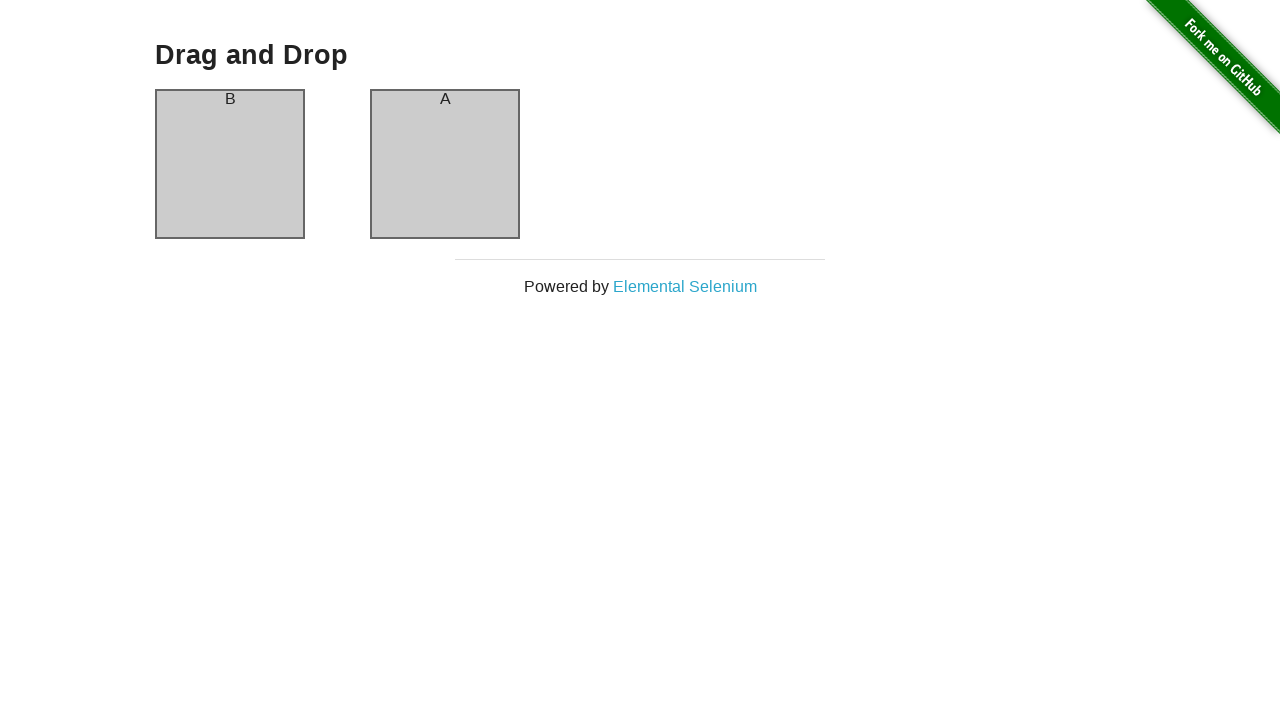

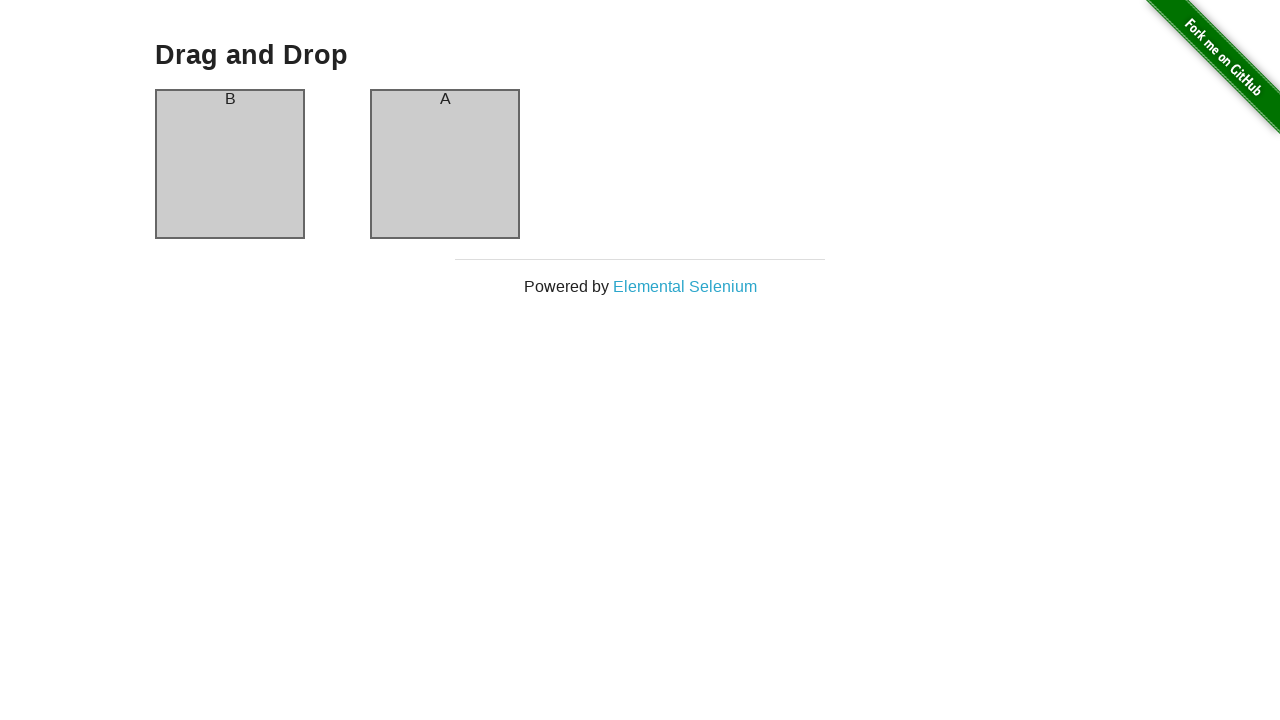